Tests basic alert functionality by clicking a button to trigger an alert and accepting it

Starting URL: https://demoqa.com/alerts

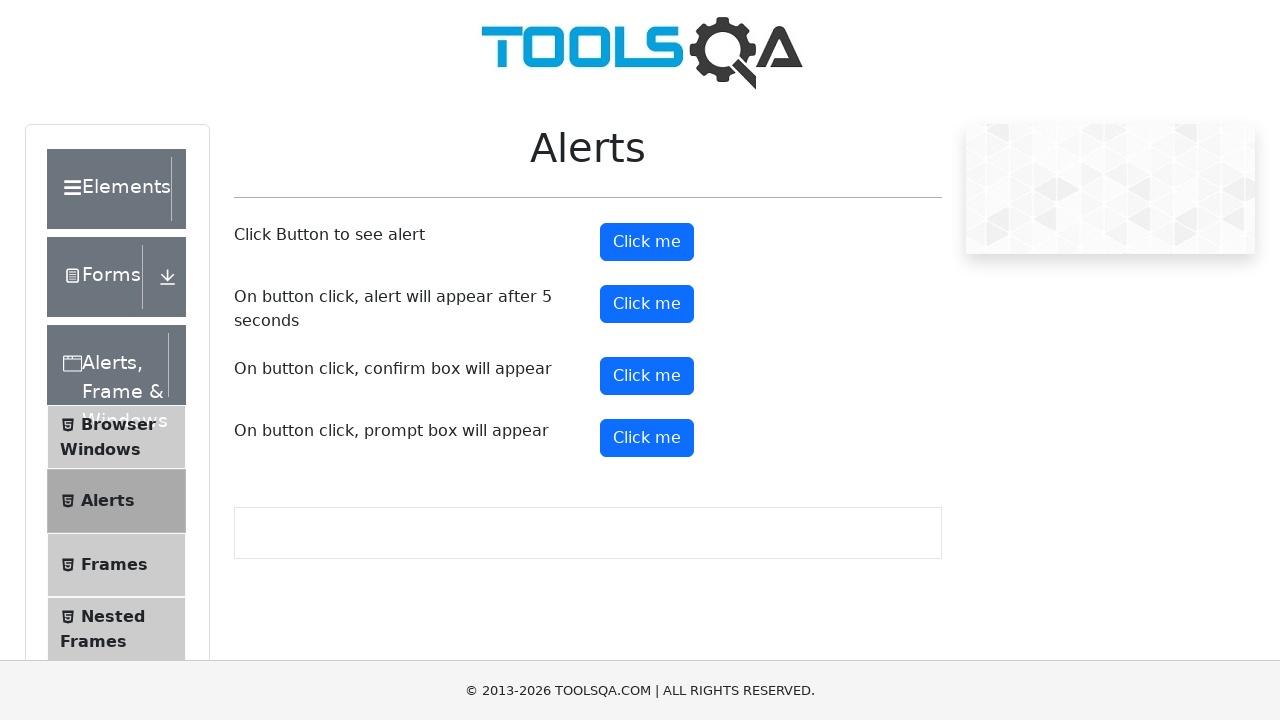

Clicked alert button to trigger alert dialog at (647, 242) on #alertButton
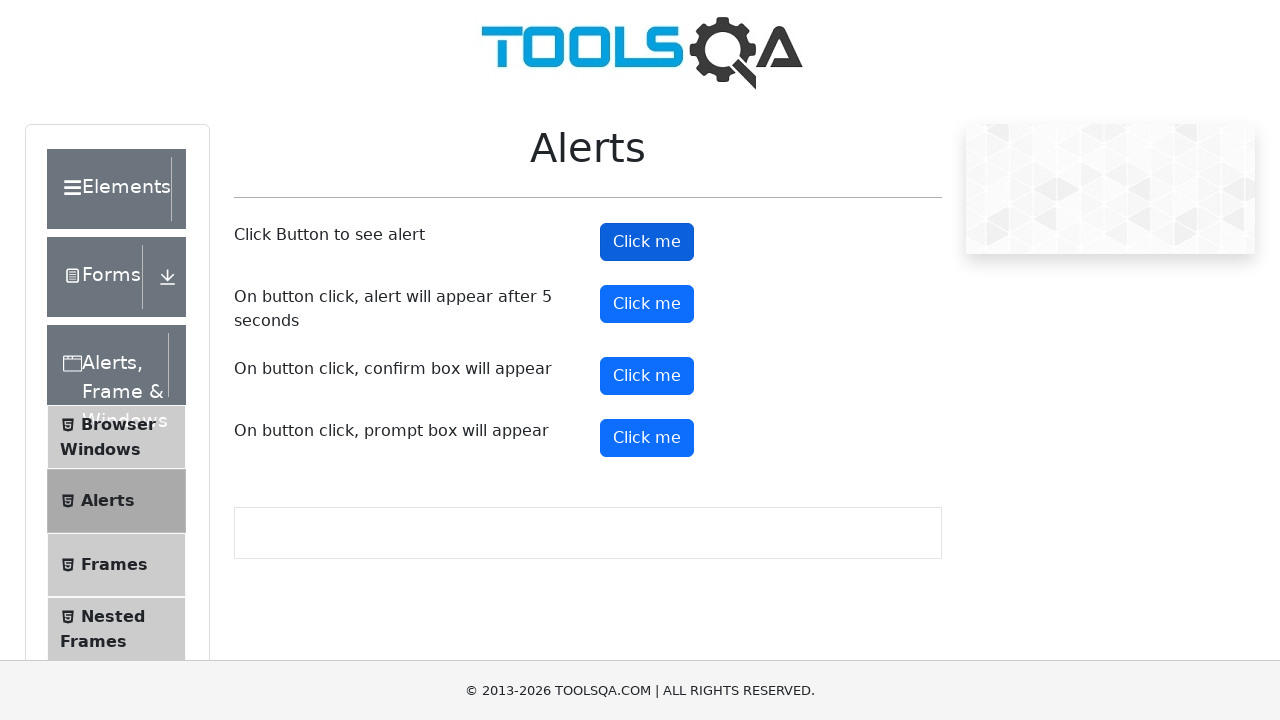

Set up dialog handler to accept alert
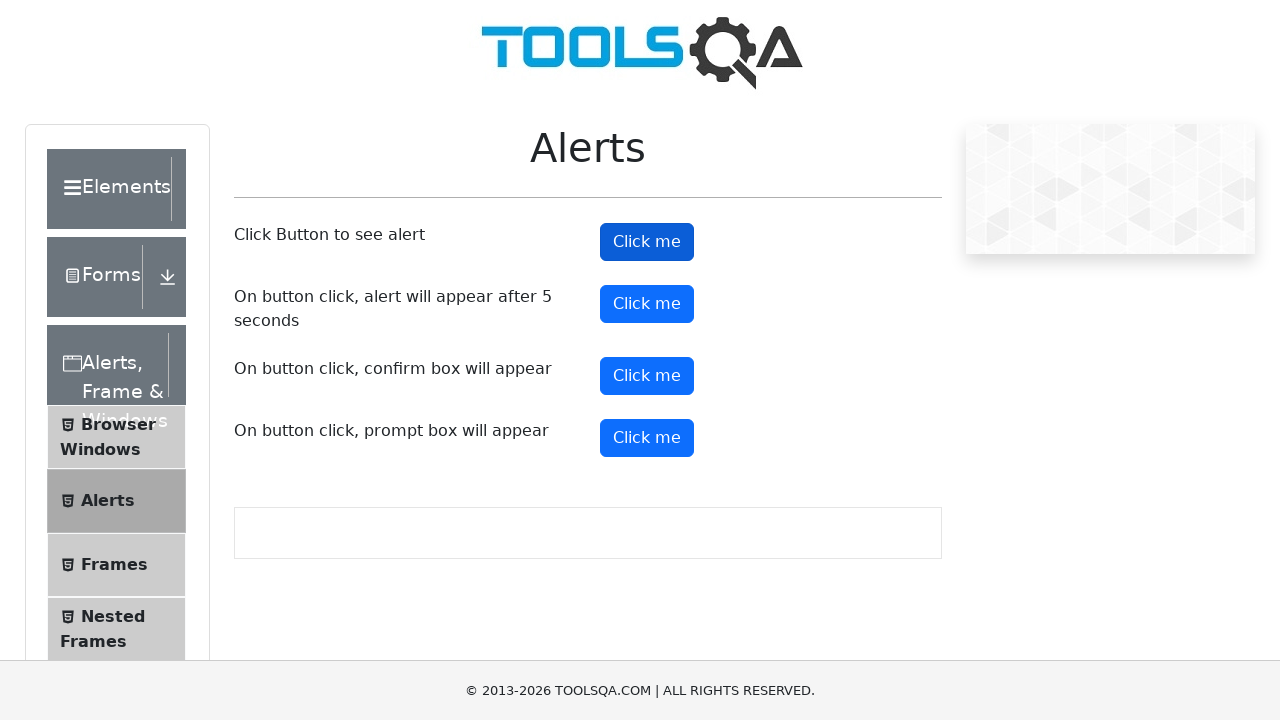

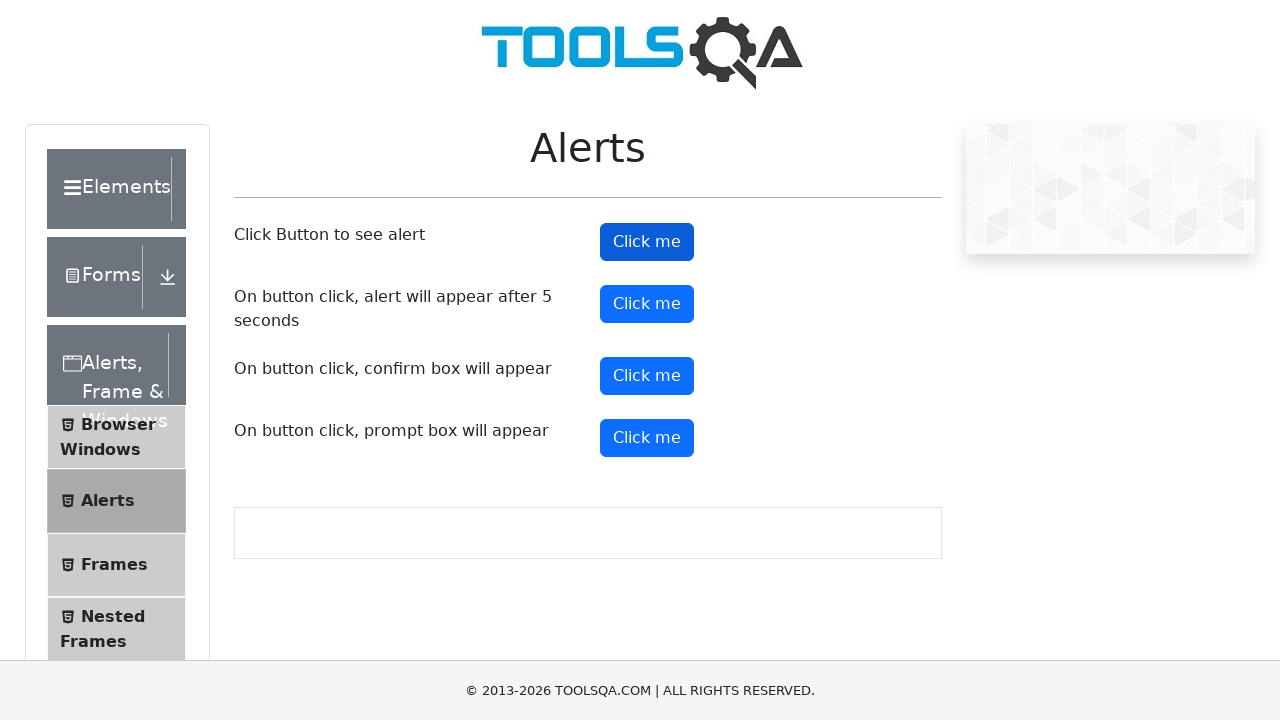